Tests the search functionality on krasivoe.by by entering a search term and clicking the search button.

Starting URL: https://krasivoe.by/

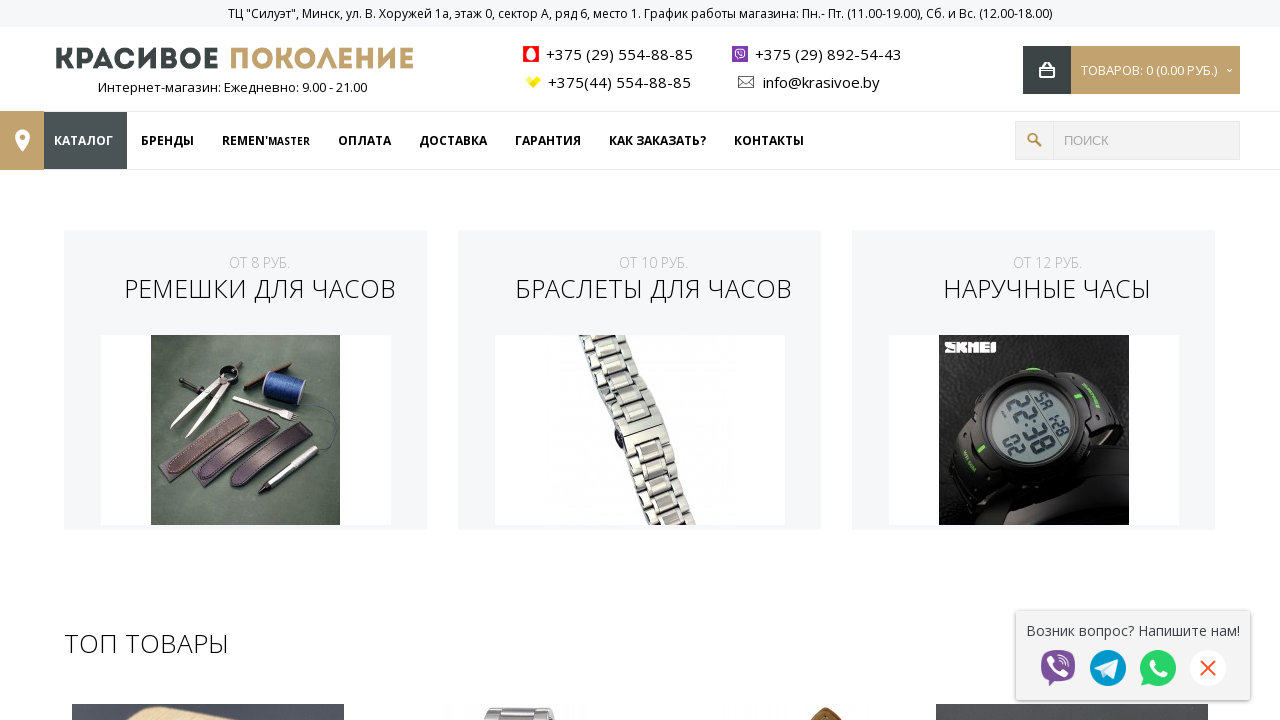

Clicked search input field at (1147, 140) on xpath=//*[@id='search']/input
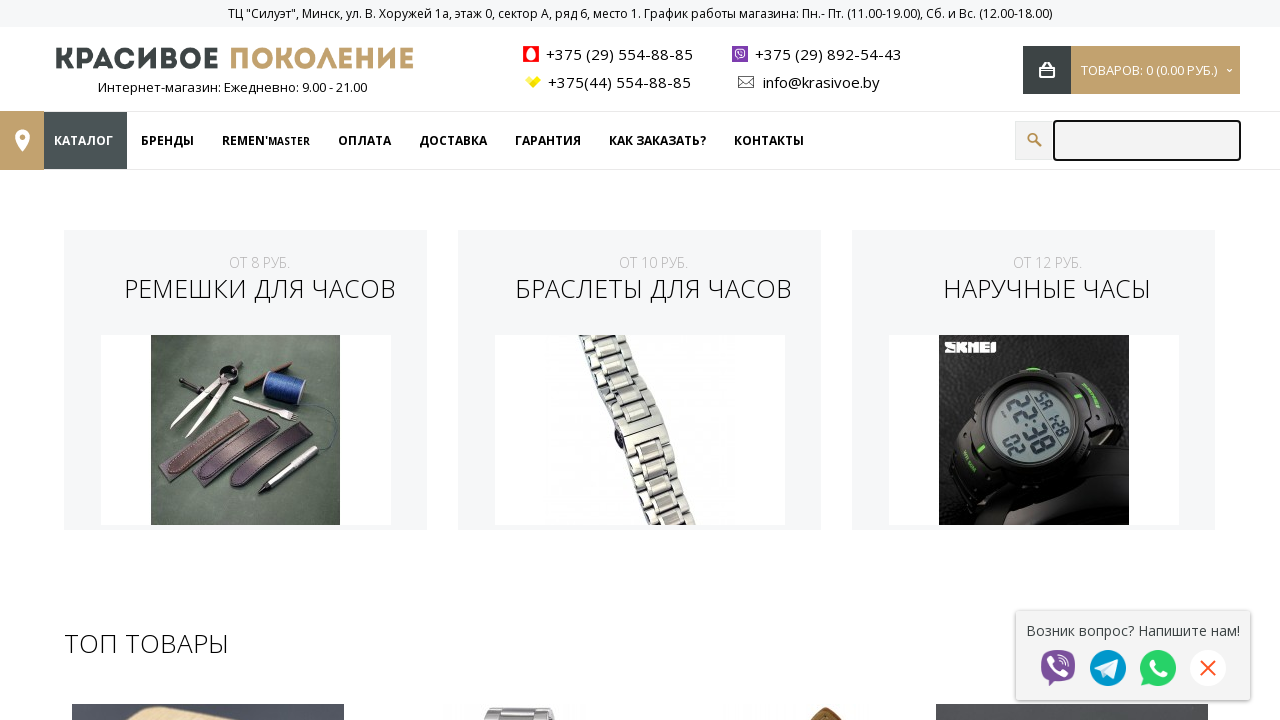

Entered search term 'браслет' into search field on xpath=//*[@id='search']/input
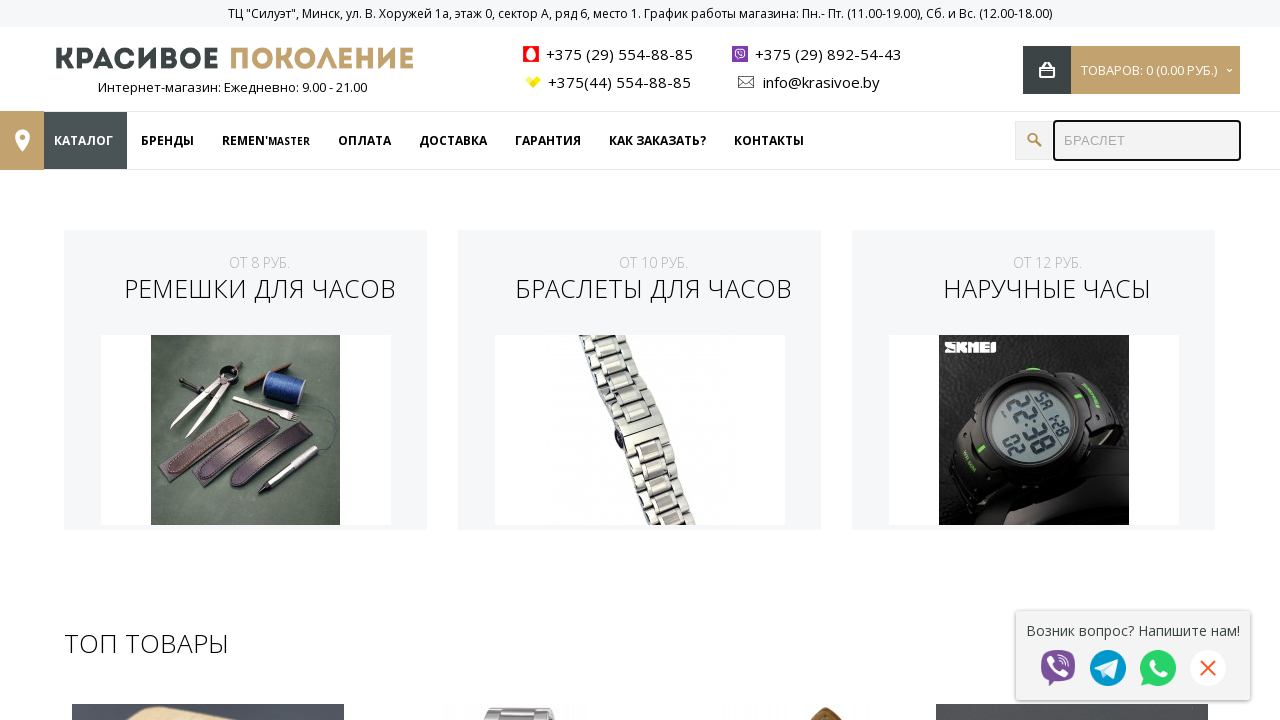

Waited 1 second for page to process search term
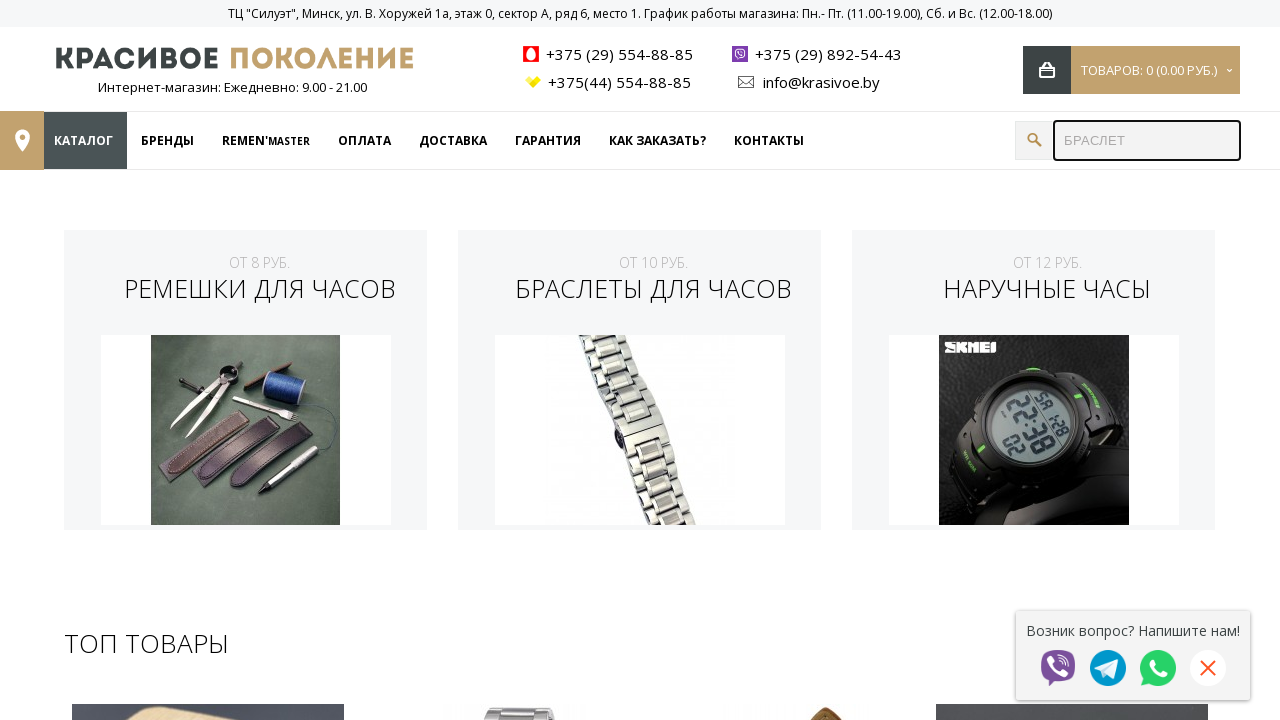

Clicked search button to execute search at (1034, 140) on xpath=//*[@id='search']/button
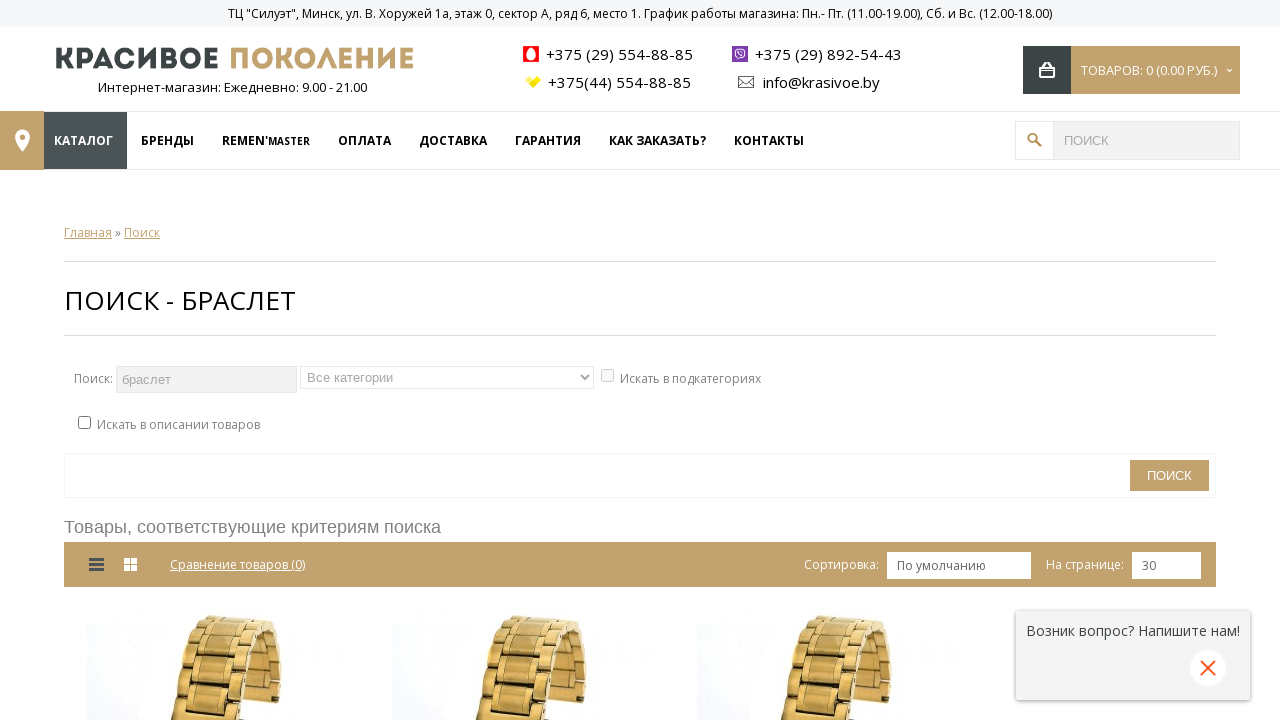

Search results loaded successfully
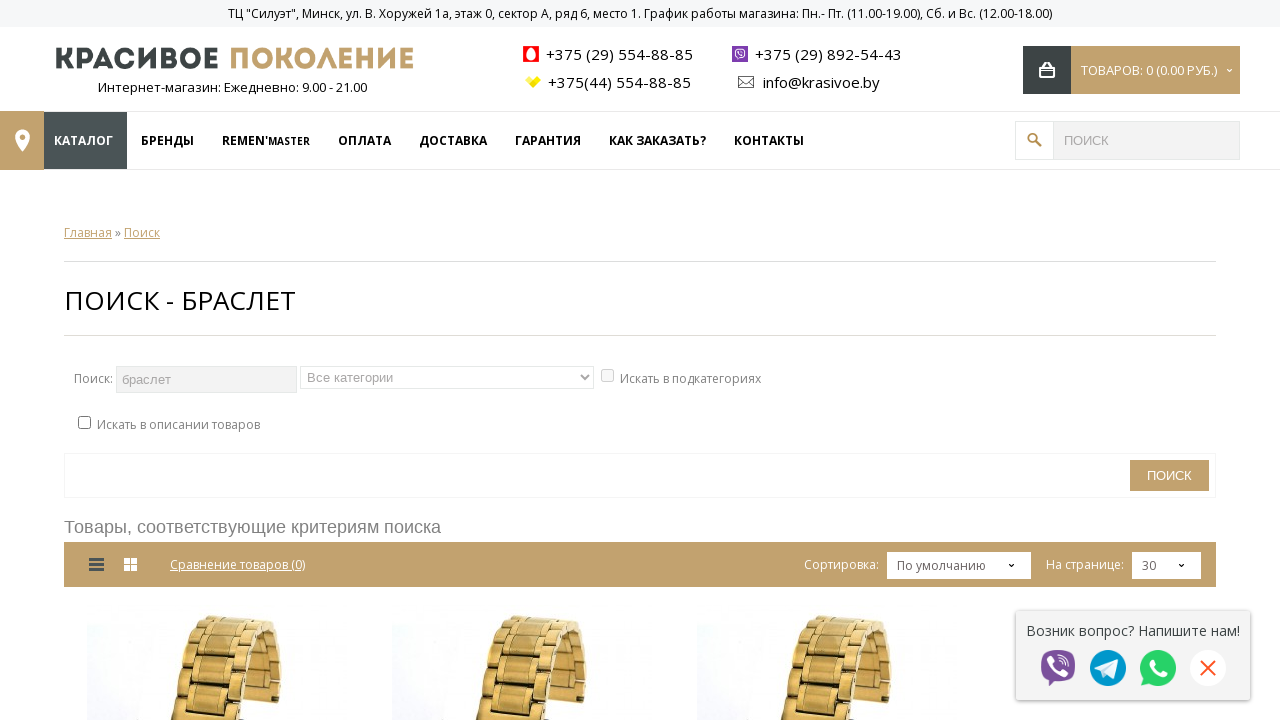

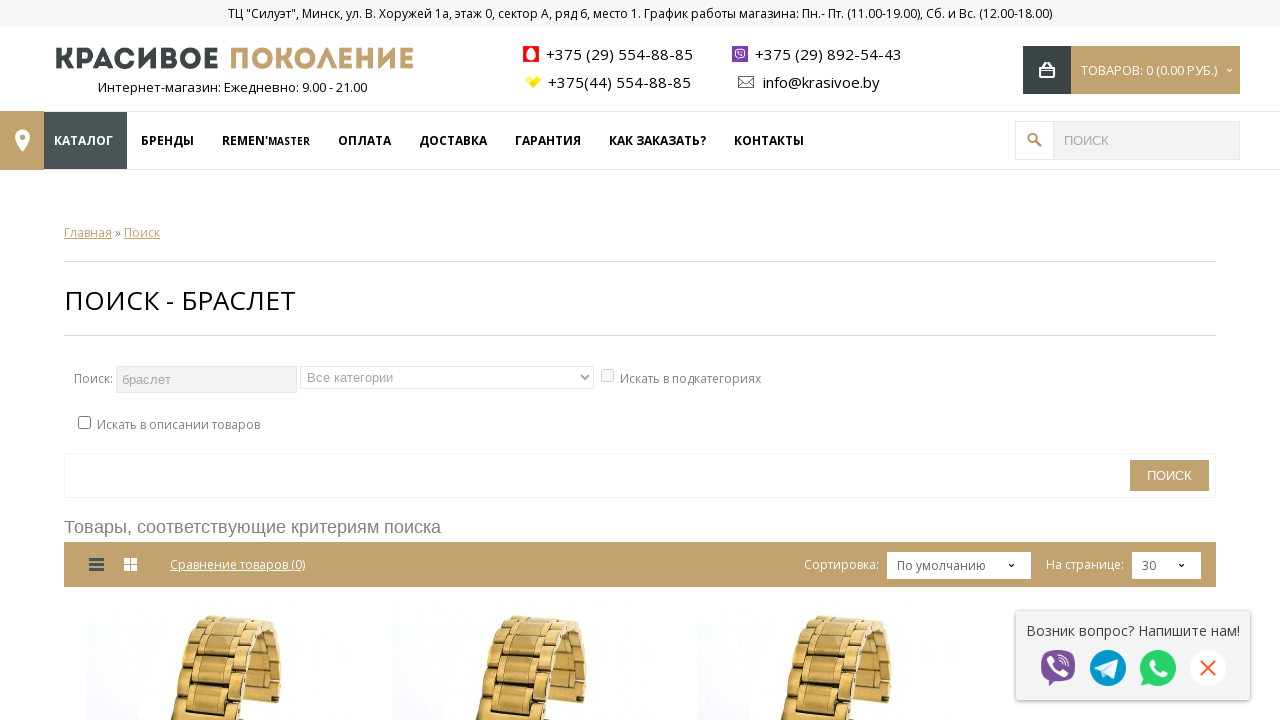